Tests editing a todo item by double-clicking and entering new text

Starting URL: https://demo.playwright.dev/todomvc

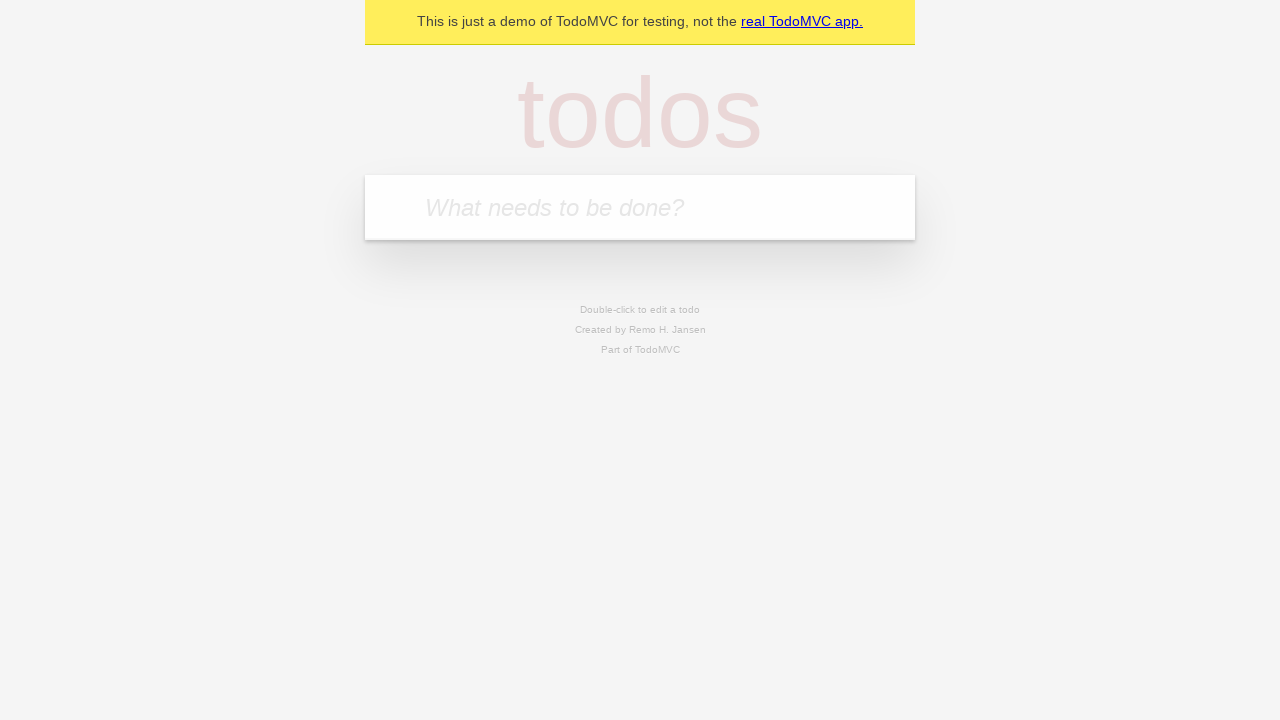

Filled new todo field with 'buy some cheese' on internal:attr=[placeholder="What needs to be done?"i]
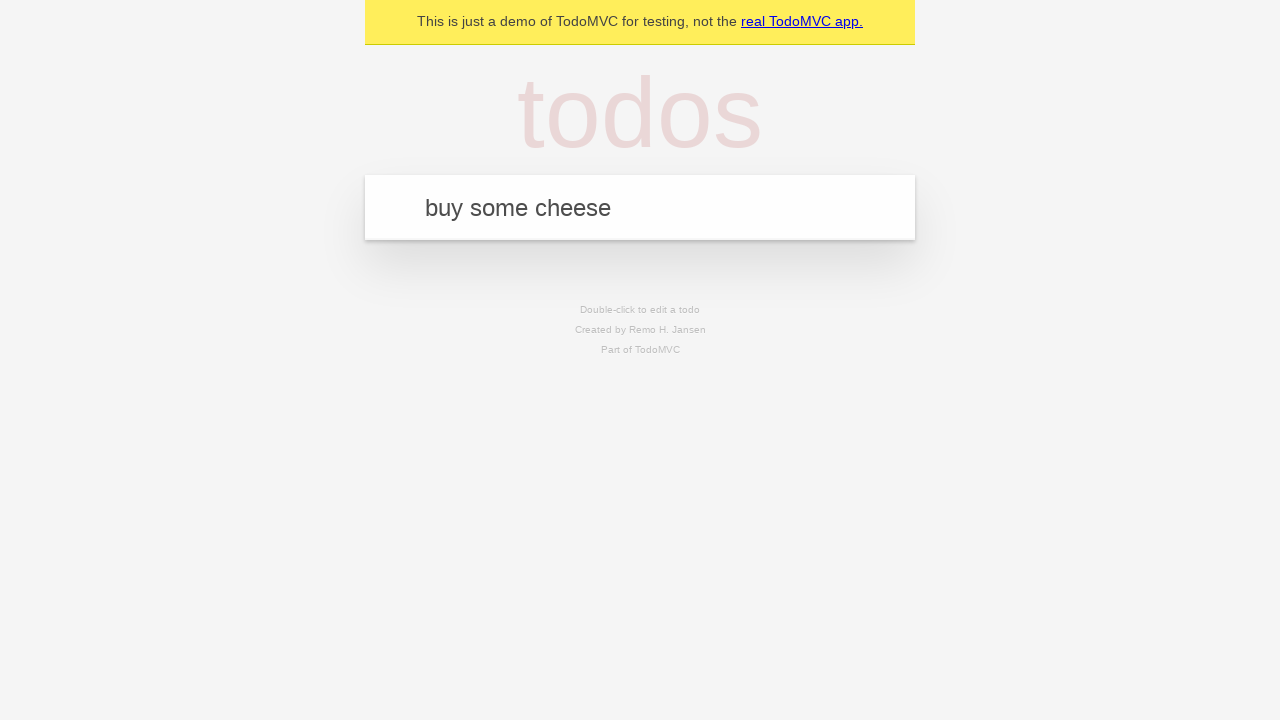

Pressed Enter to create todo item 'buy some cheese' on internal:attr=[placeholder="What needs to be done?"i]
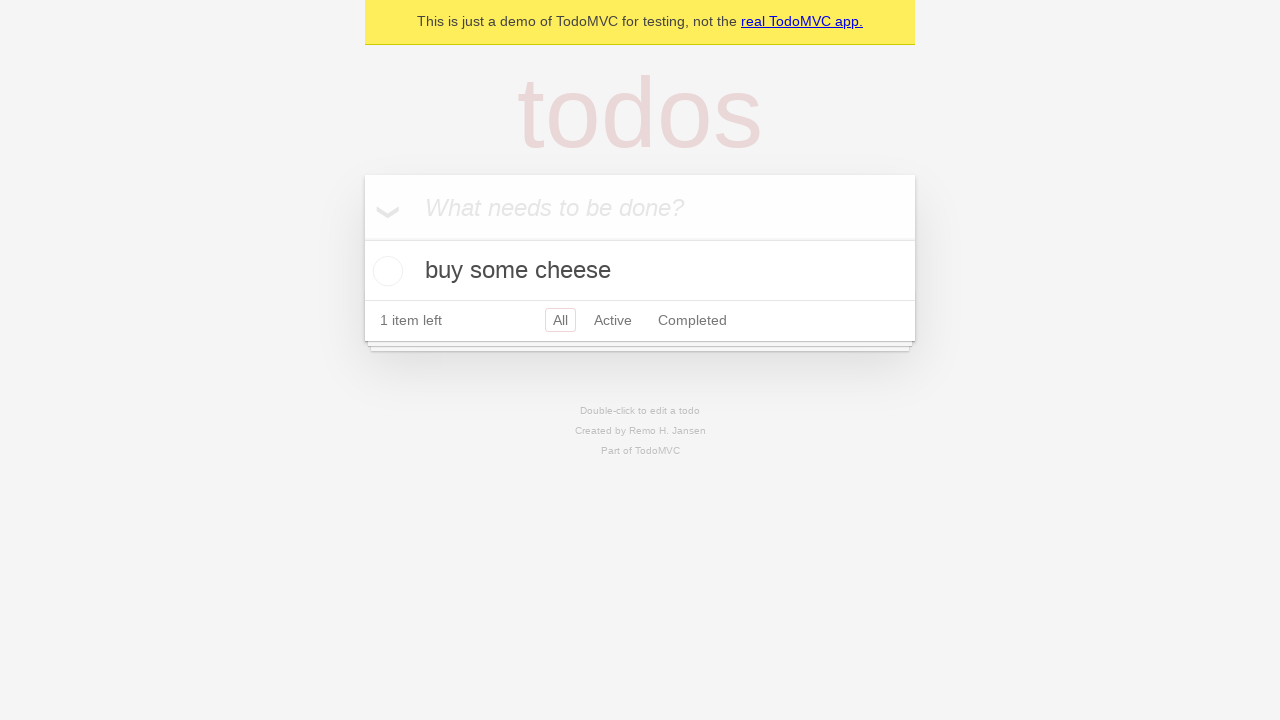

Filled new todo field with 'feed the cat' on internal:attr=[placeholder="What needs to be done?"i]
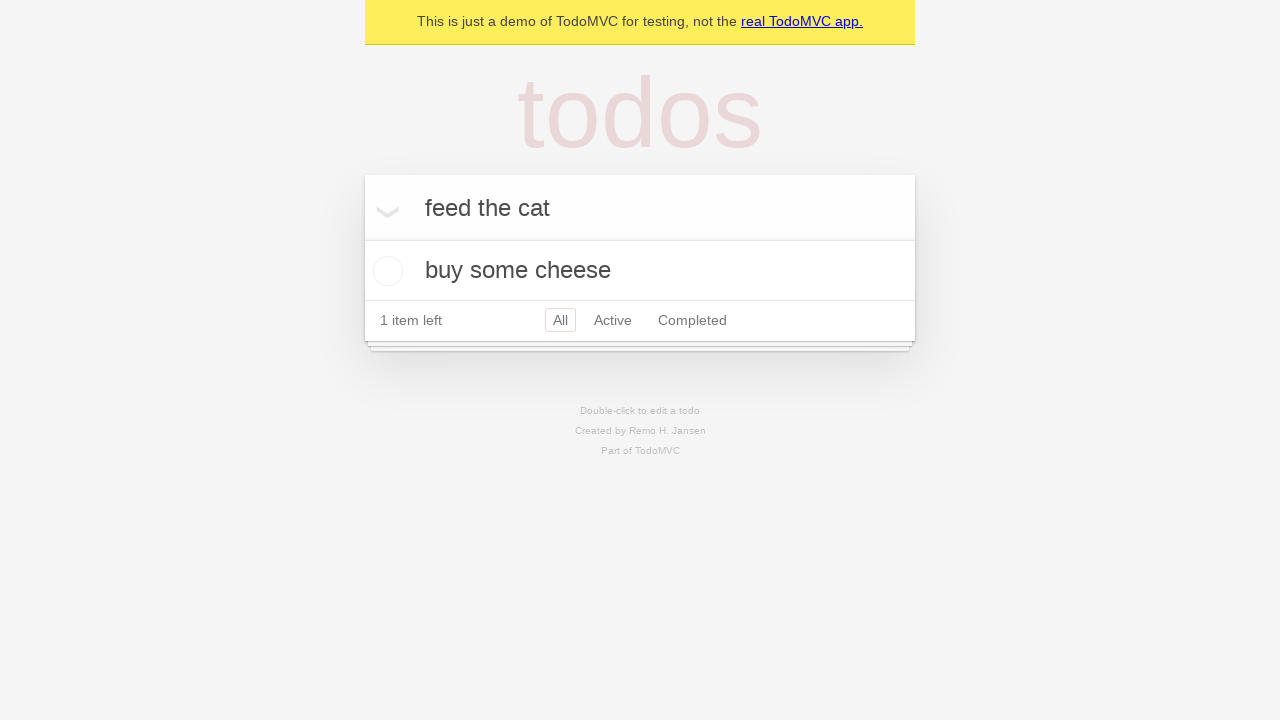

Pressed Enter to create todo item 'feed the cat' on internal:attr=[placeholder="What needs to be done?"i]
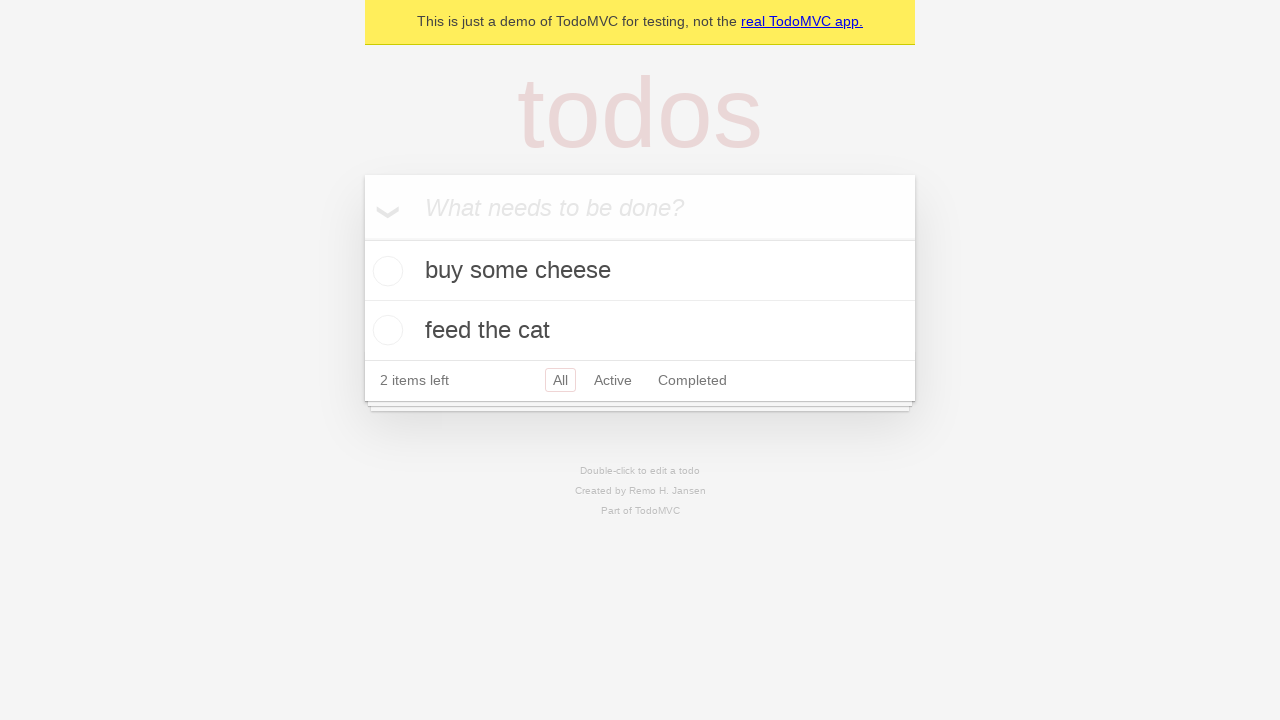

Filled new todo field with 'book a doctors appointment' on internal:attr=[placeholder="What needs to be done?"i]
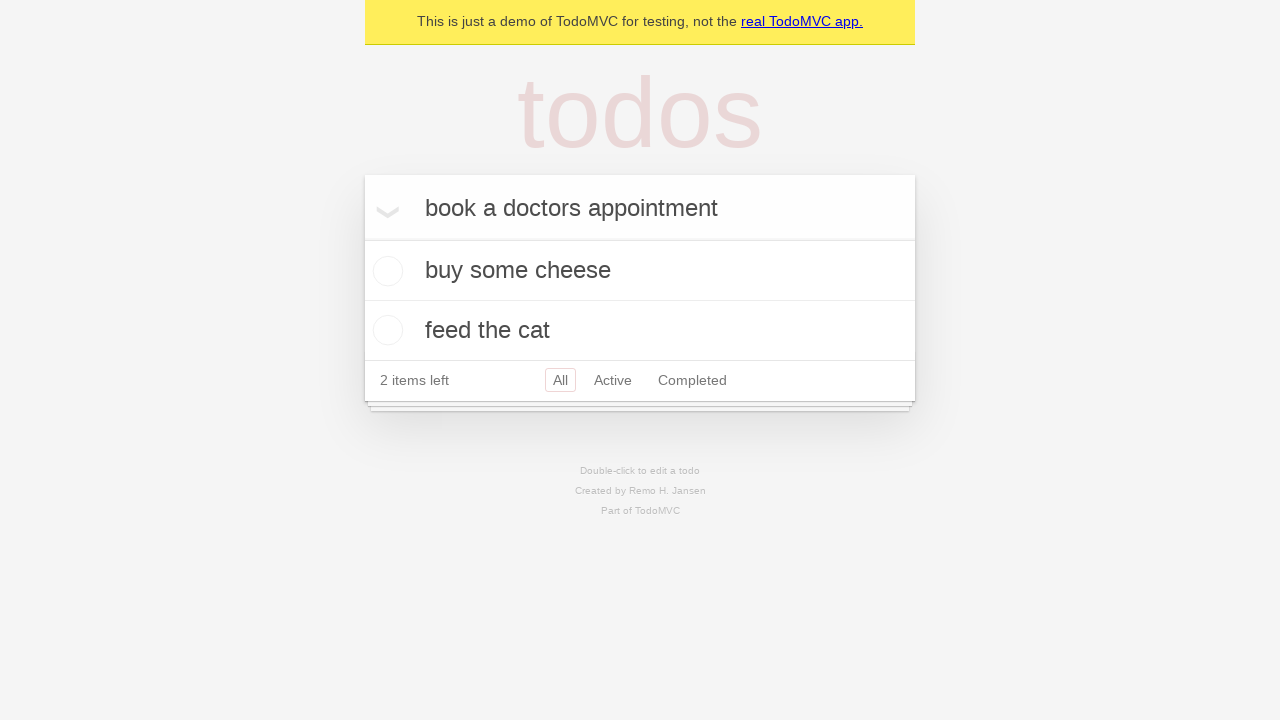

Pressed Enter to create todo item 'book a doctors appointment' on internal:attr=[placeholder="What needs to be done?"i]
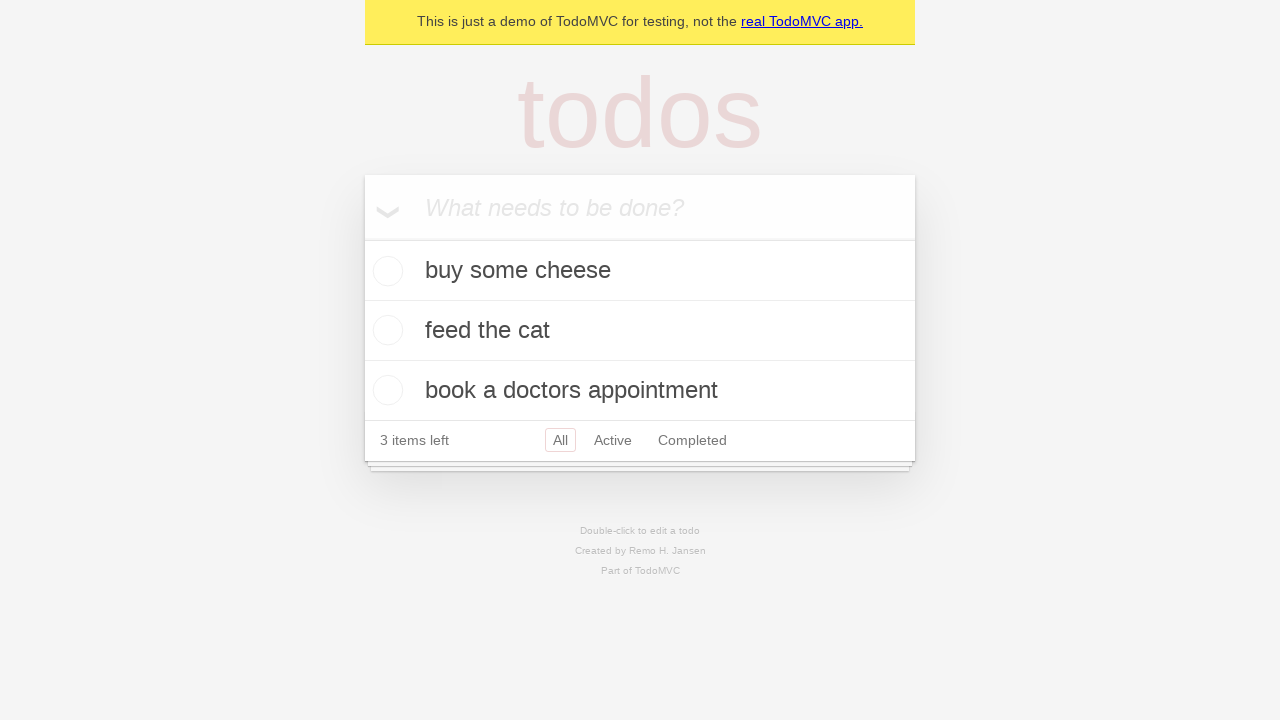

Waited for todo items to load
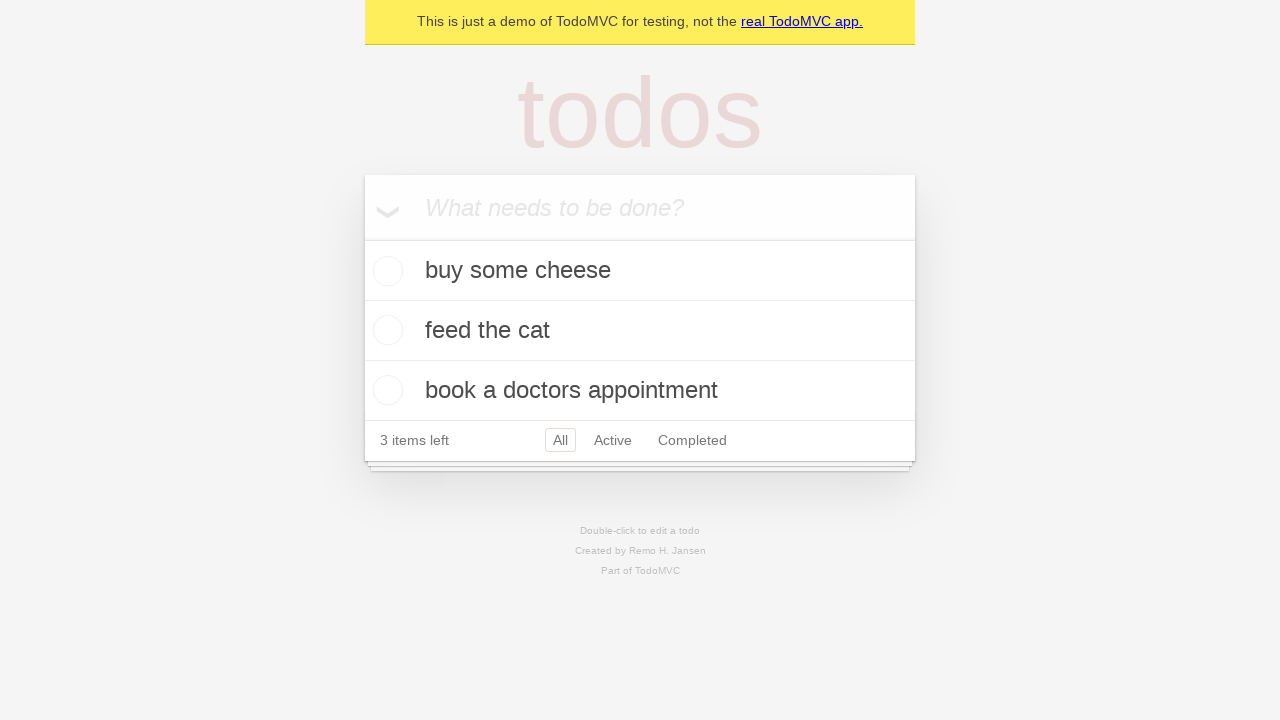

Retrieved all todo items
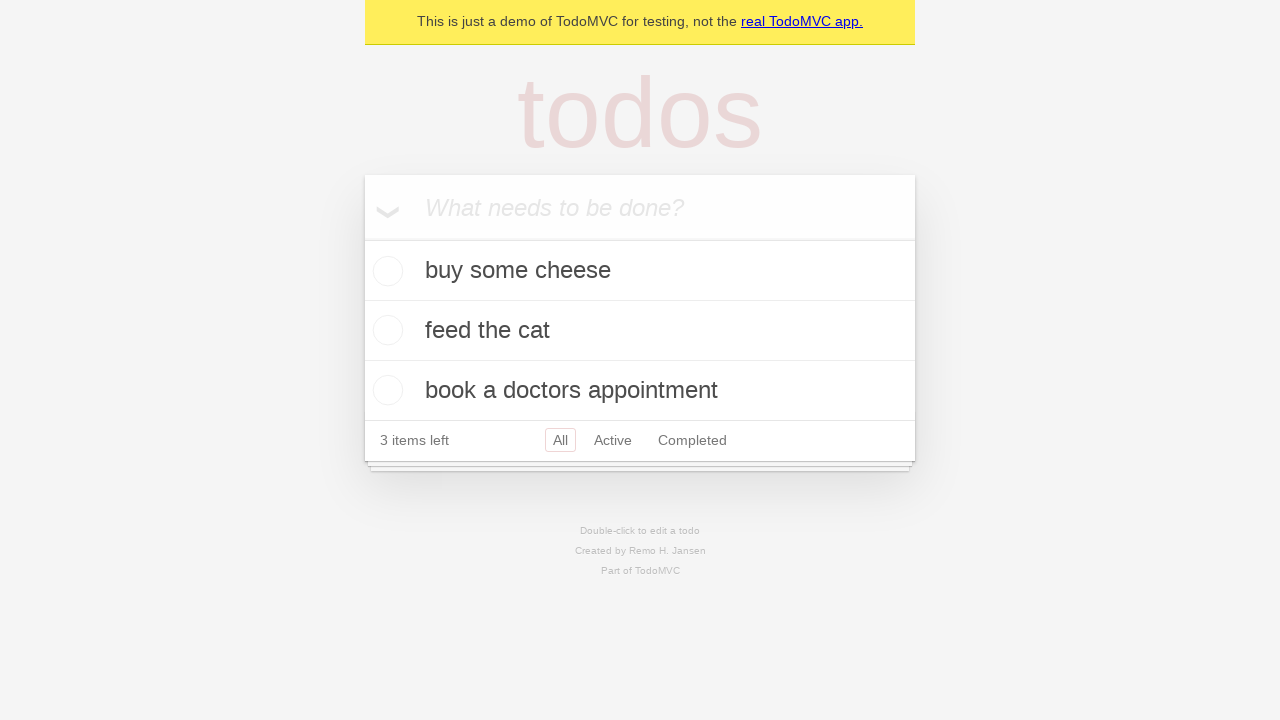

Selected the second todo item
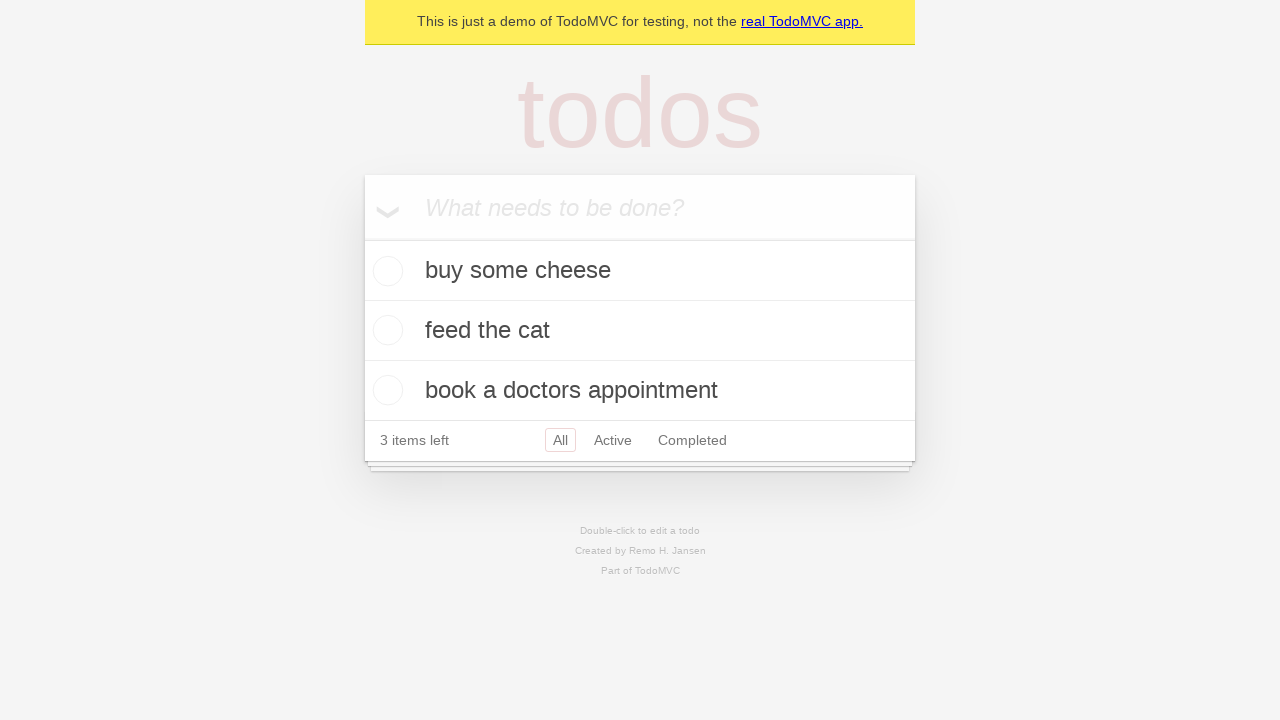

Double-clicked the second todo item to enter edit mode at (640, 331) on internal:testid=[data-testid="todo-item"s] >> nth=1
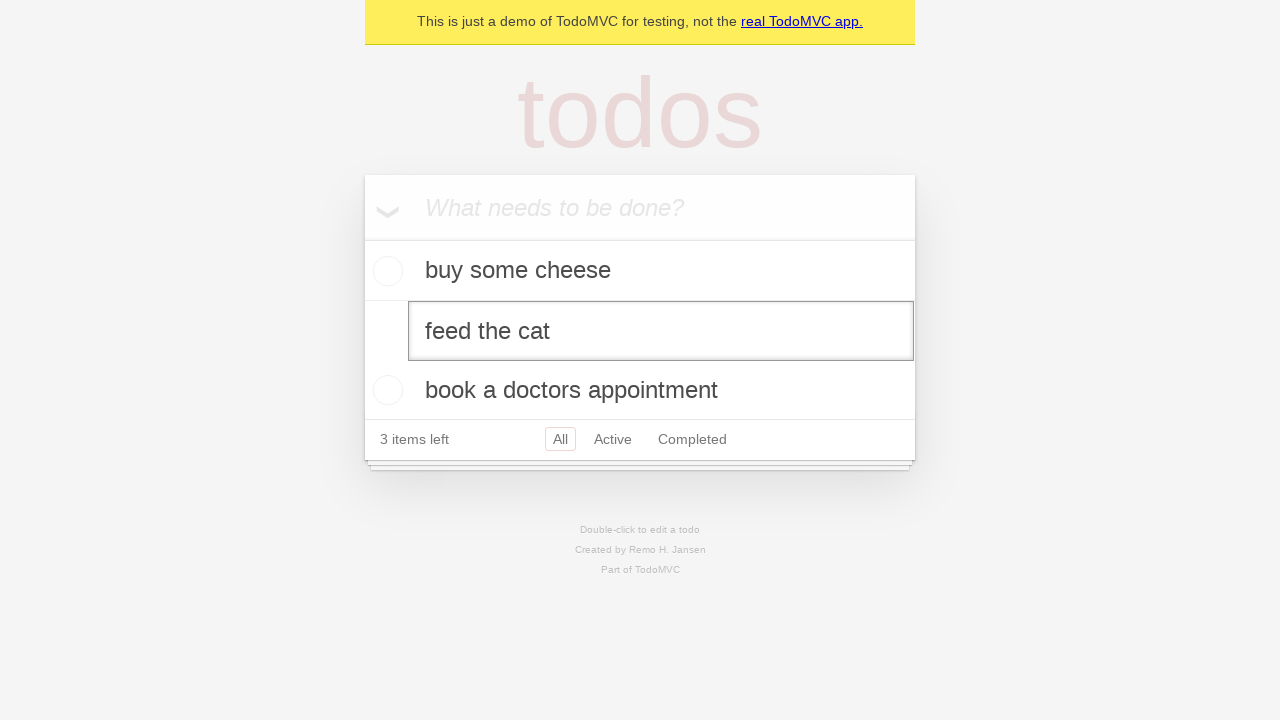

Filled edit field with new text 'buy some sausages' on internal:testid=[data-testid="todo-item"s] >> nth=1 >> internal:role=textbox[nam
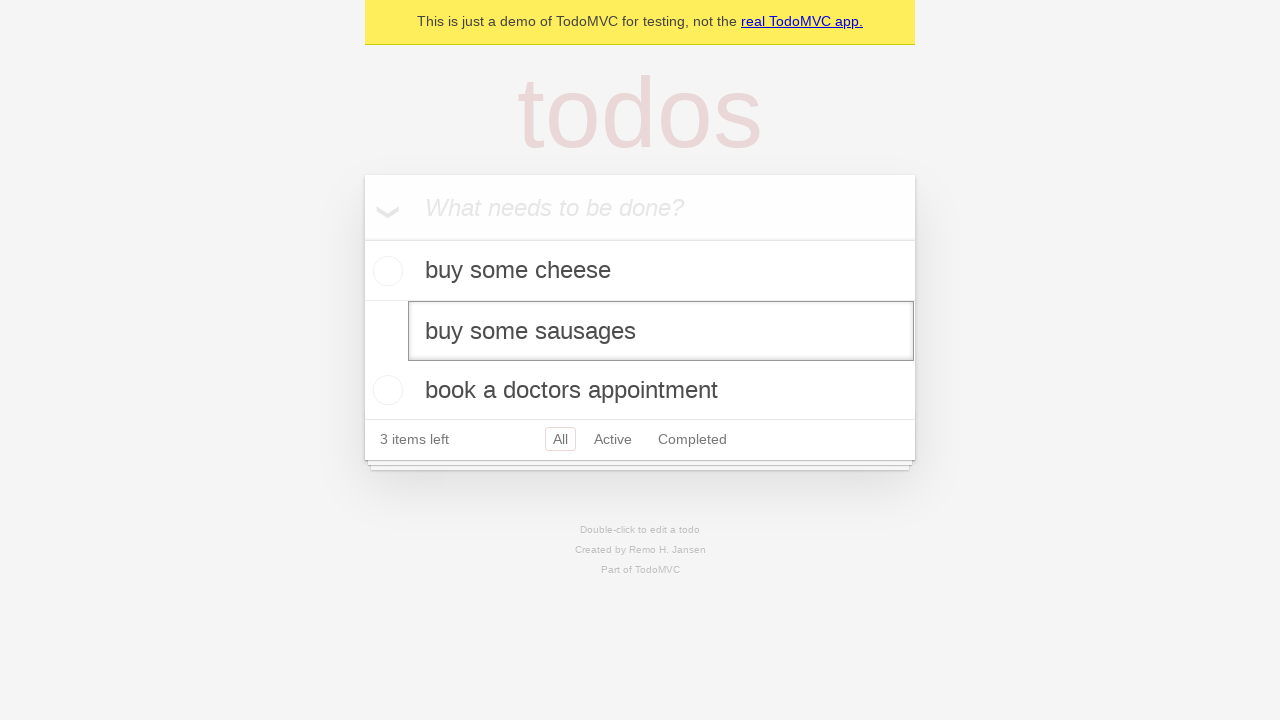

Pressed Enter to confirm the edited todo item on internal:testid=[data-testid="todo-item"s] >> nth=1 >> internal:role=textbox[nam
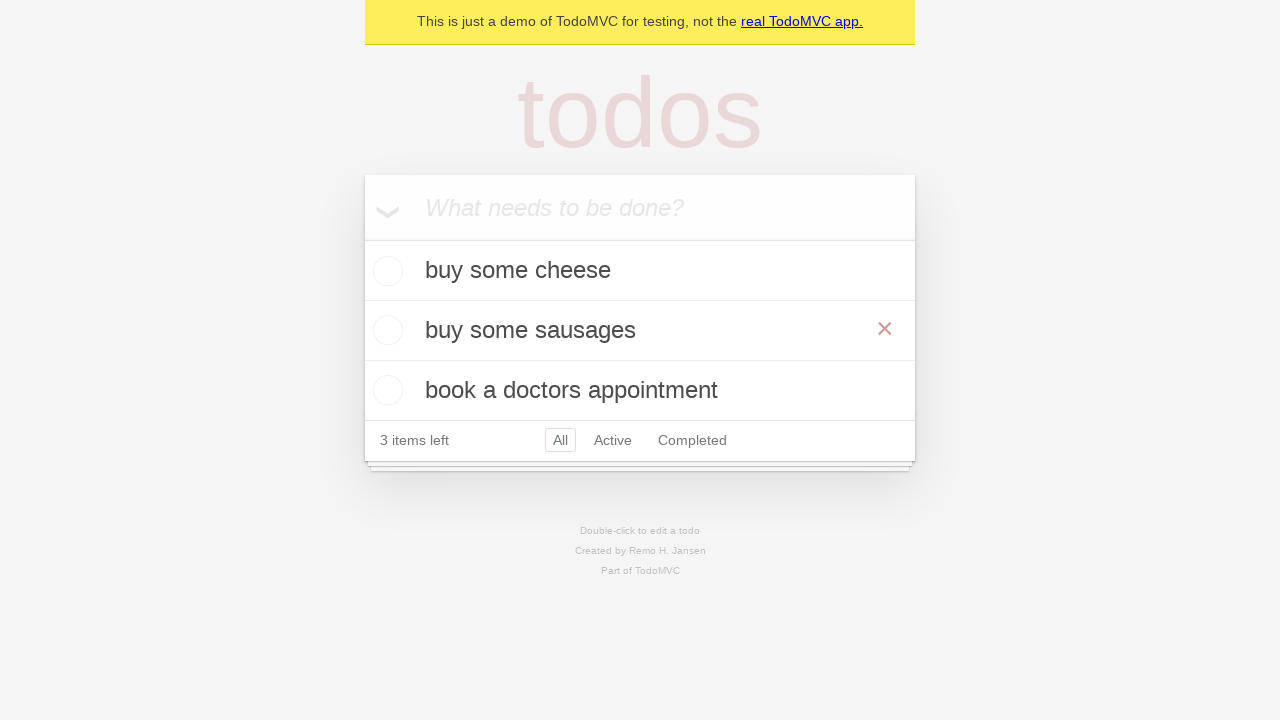

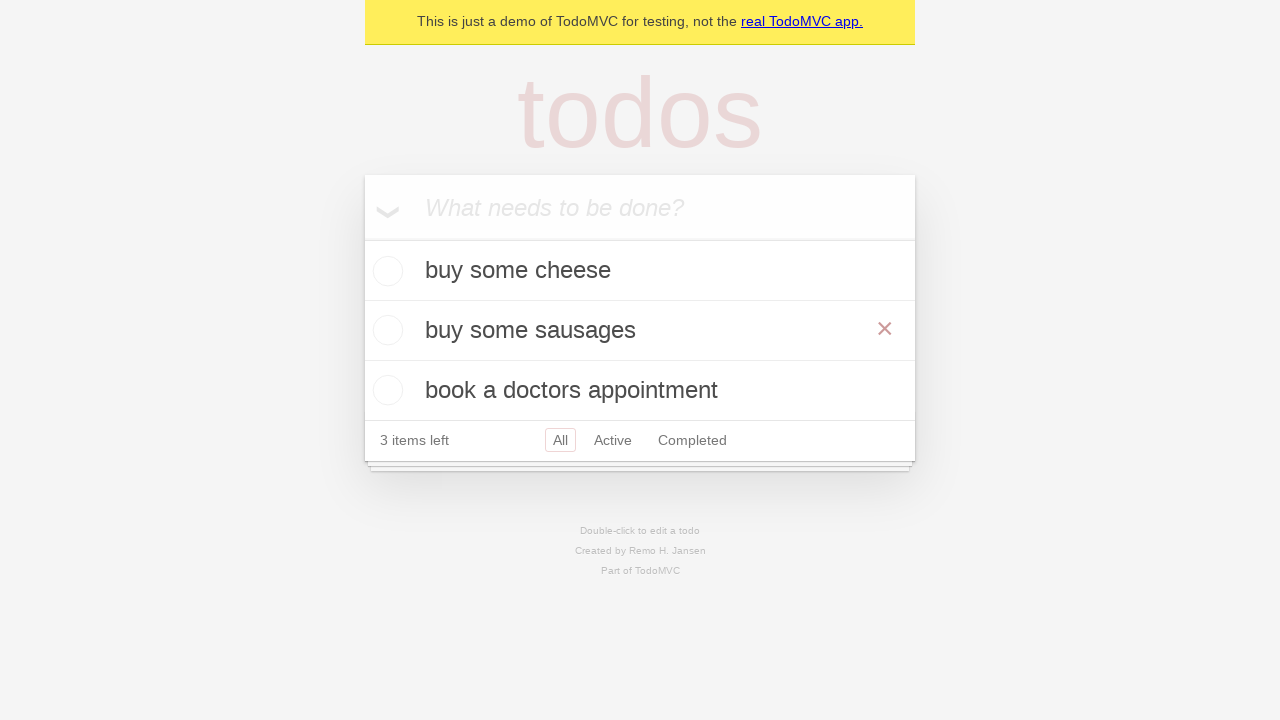